Waits for a price to reach $100, books an item, solves a math problem and submits the answer

Starting URL: http://suninjuly.github.io/explicit_wait2.html

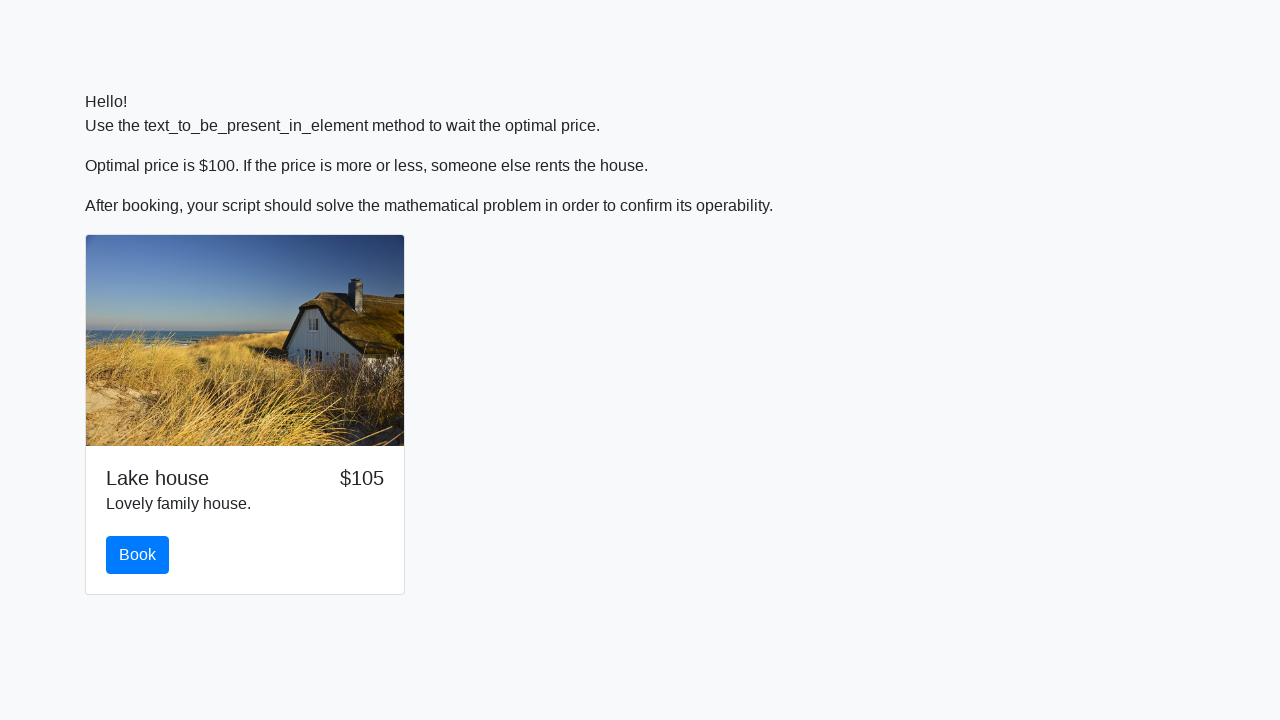

Waited for price to reach $100
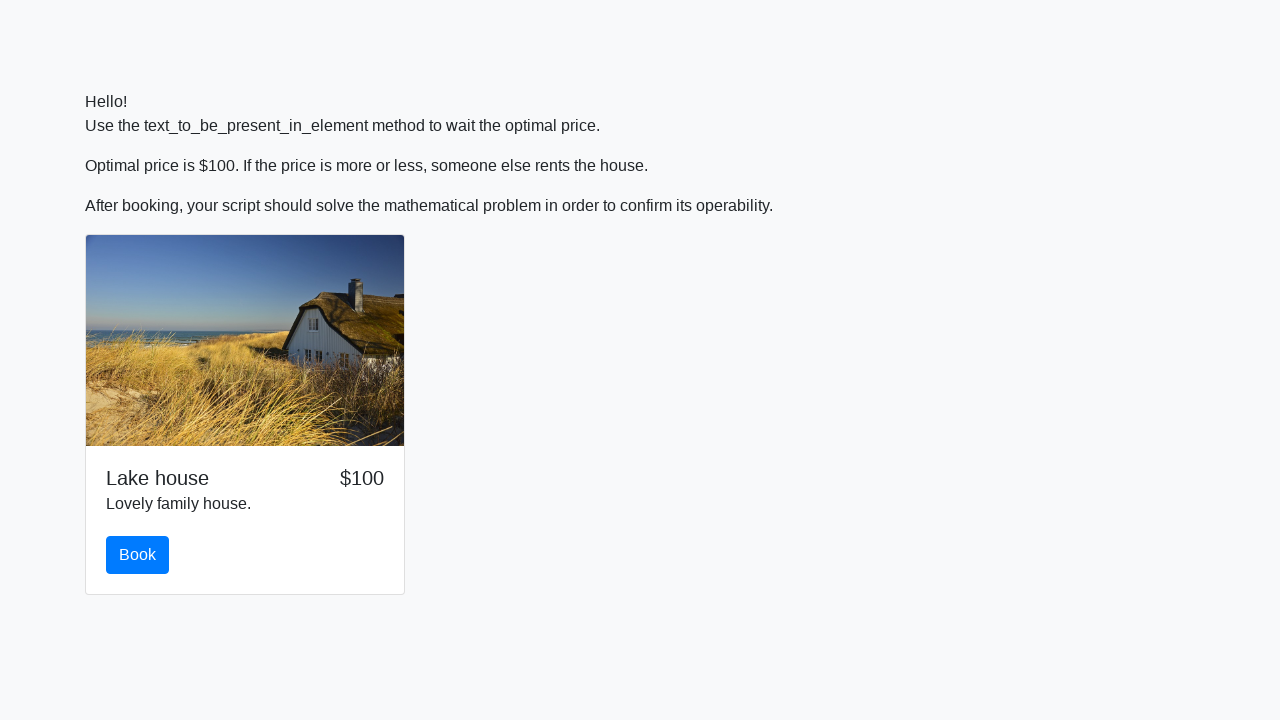

Clicked the book button at (138, 555) on #book
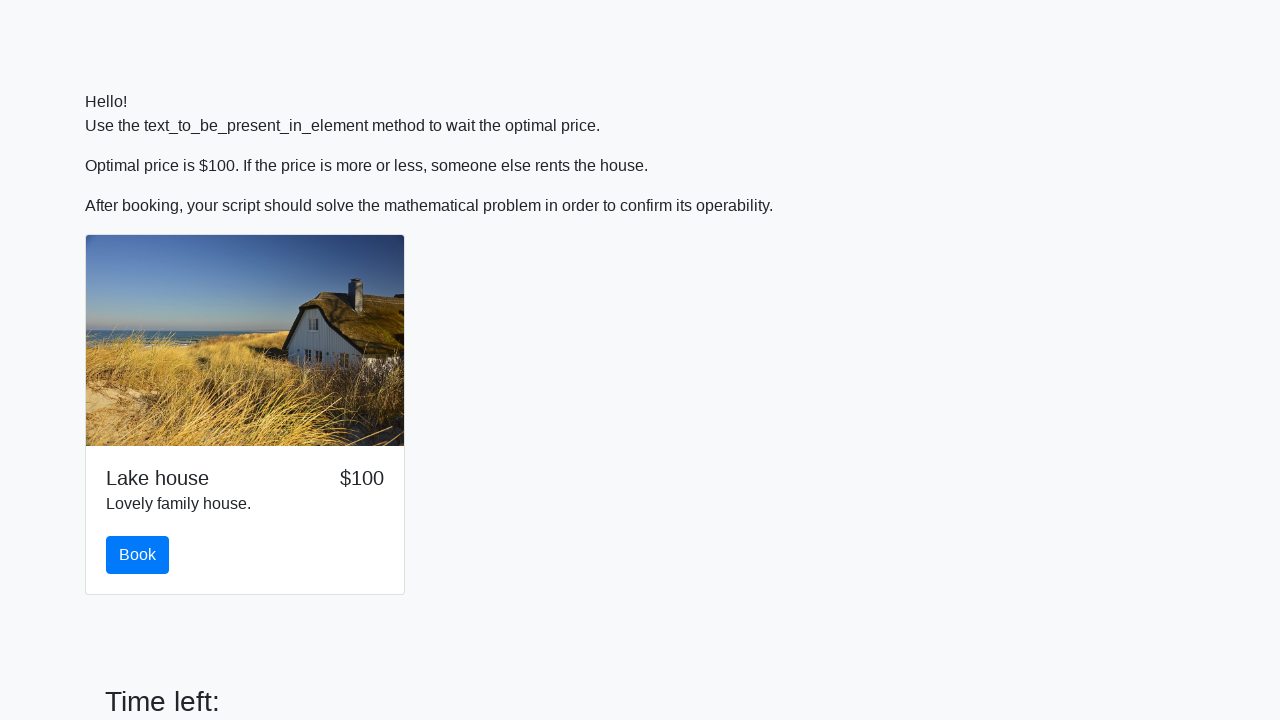

Retrieved value to calculate: 638
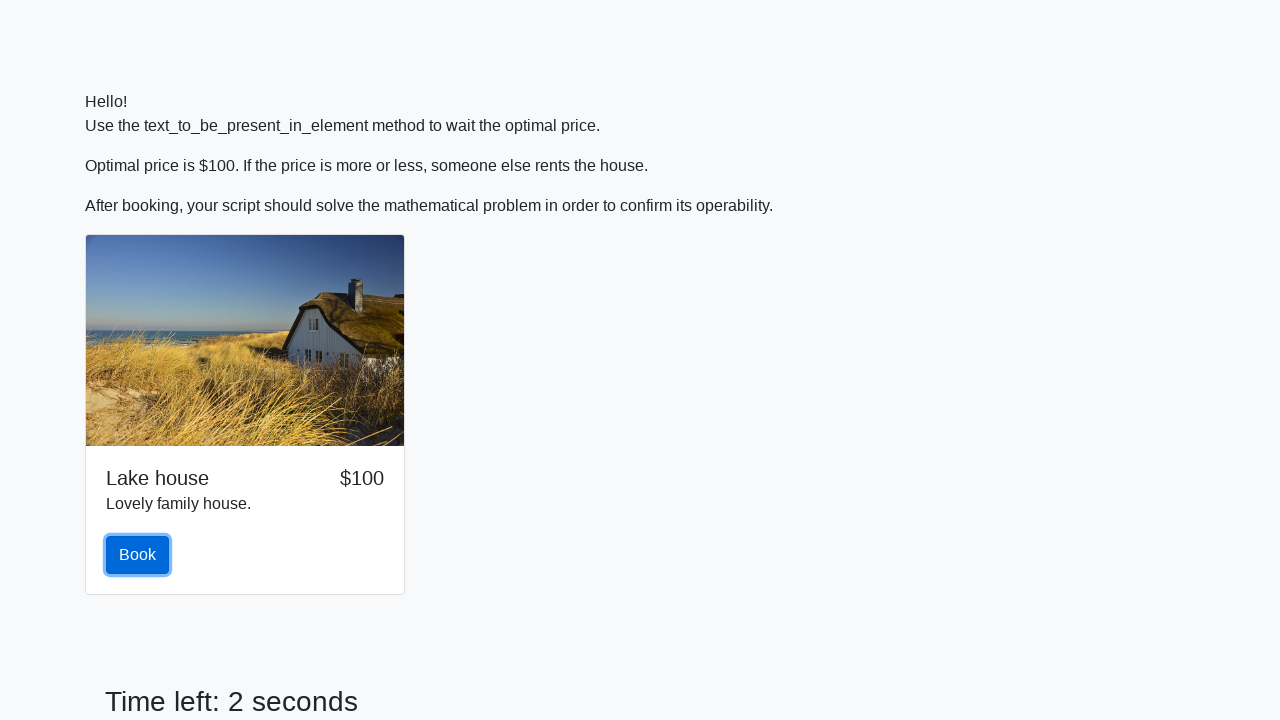

Calculated answer: 1.1140196890814753
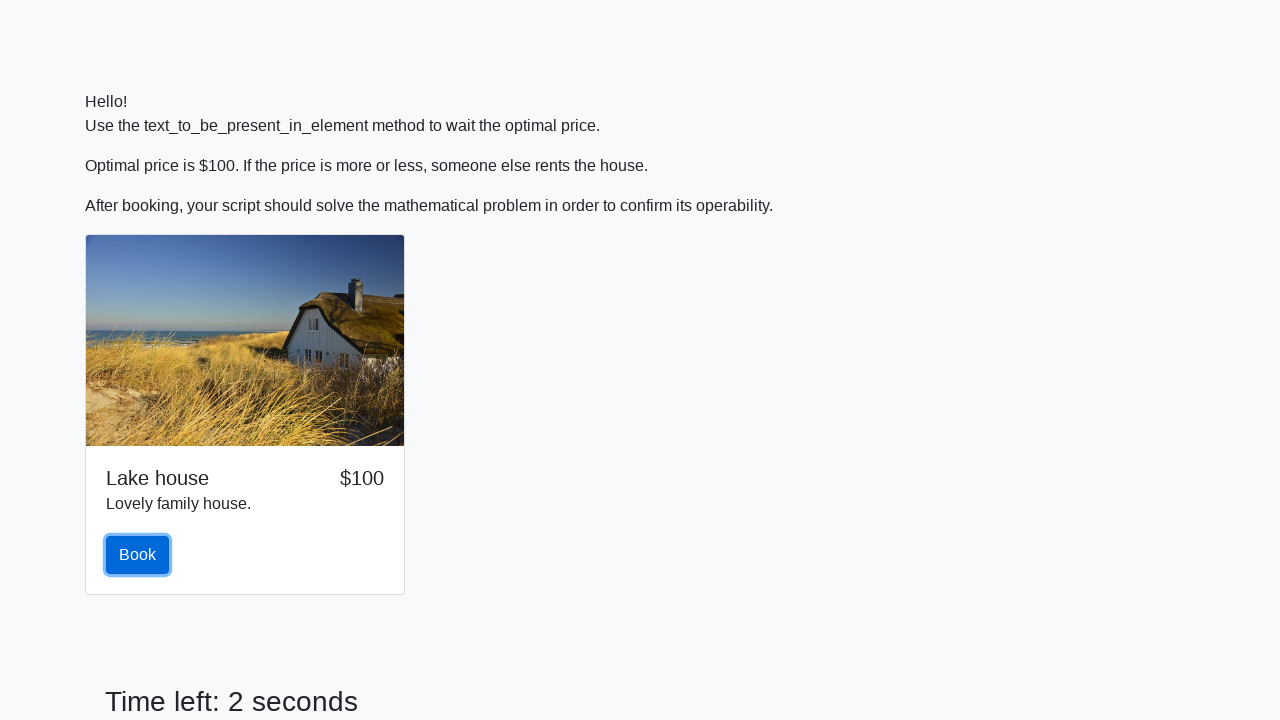

Filled in the calculated answer on #answer
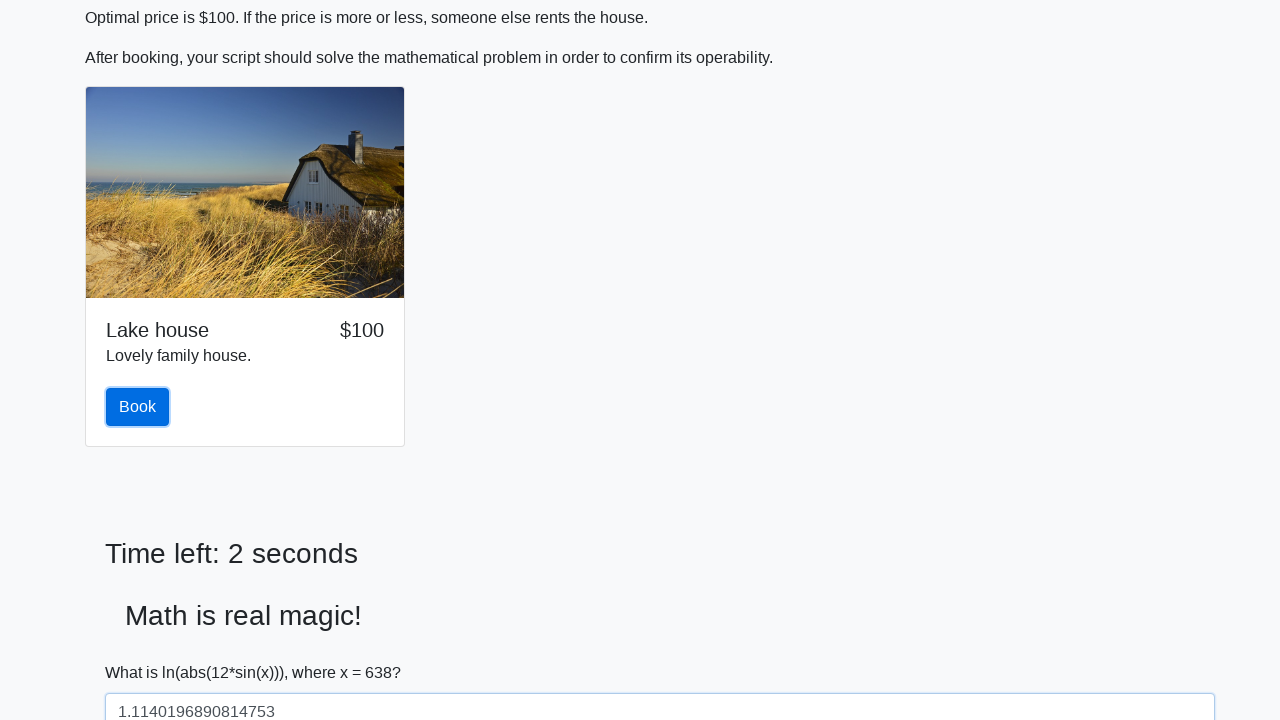

Scrolled solve button into view
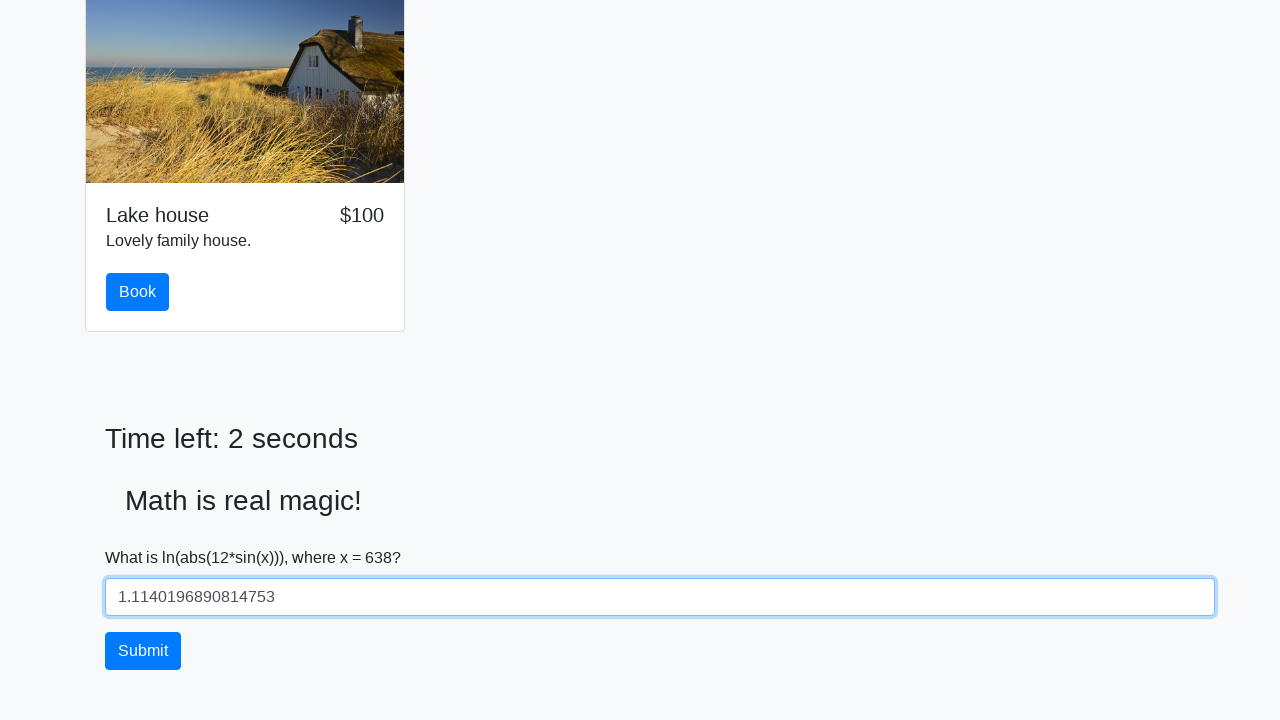

Clicked the solve button to submit answer at (143, 651) on #solve
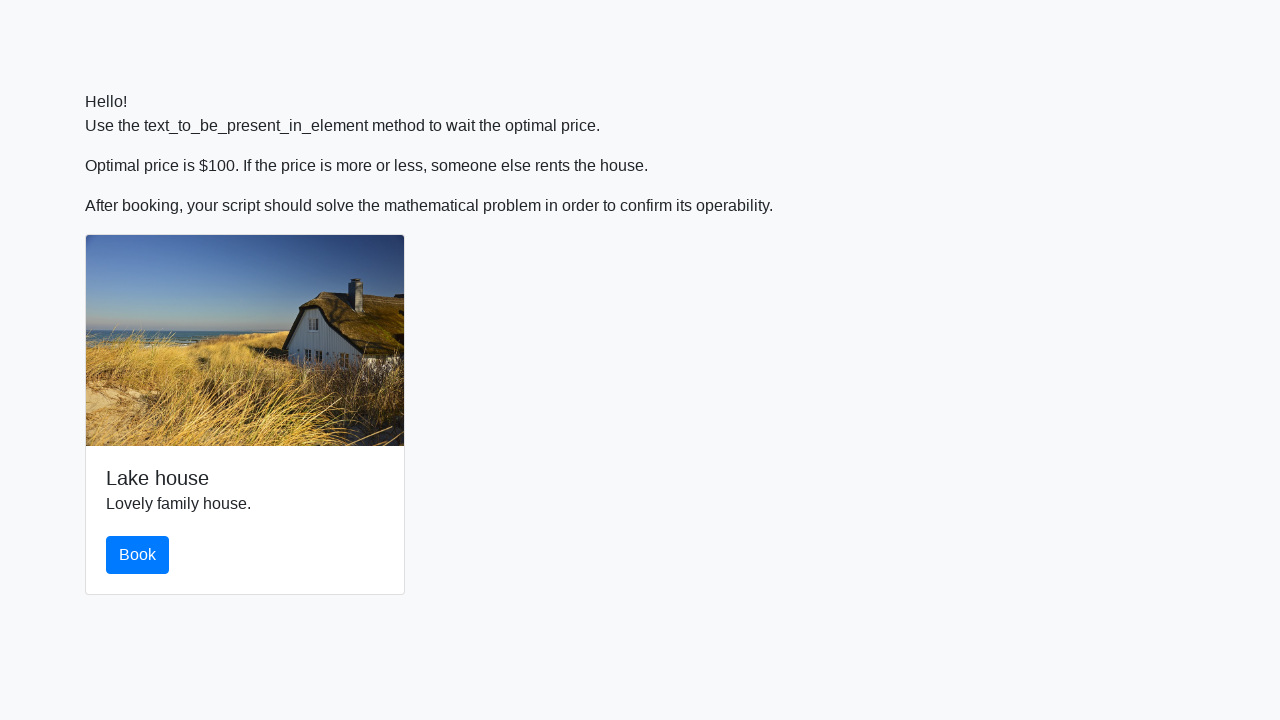

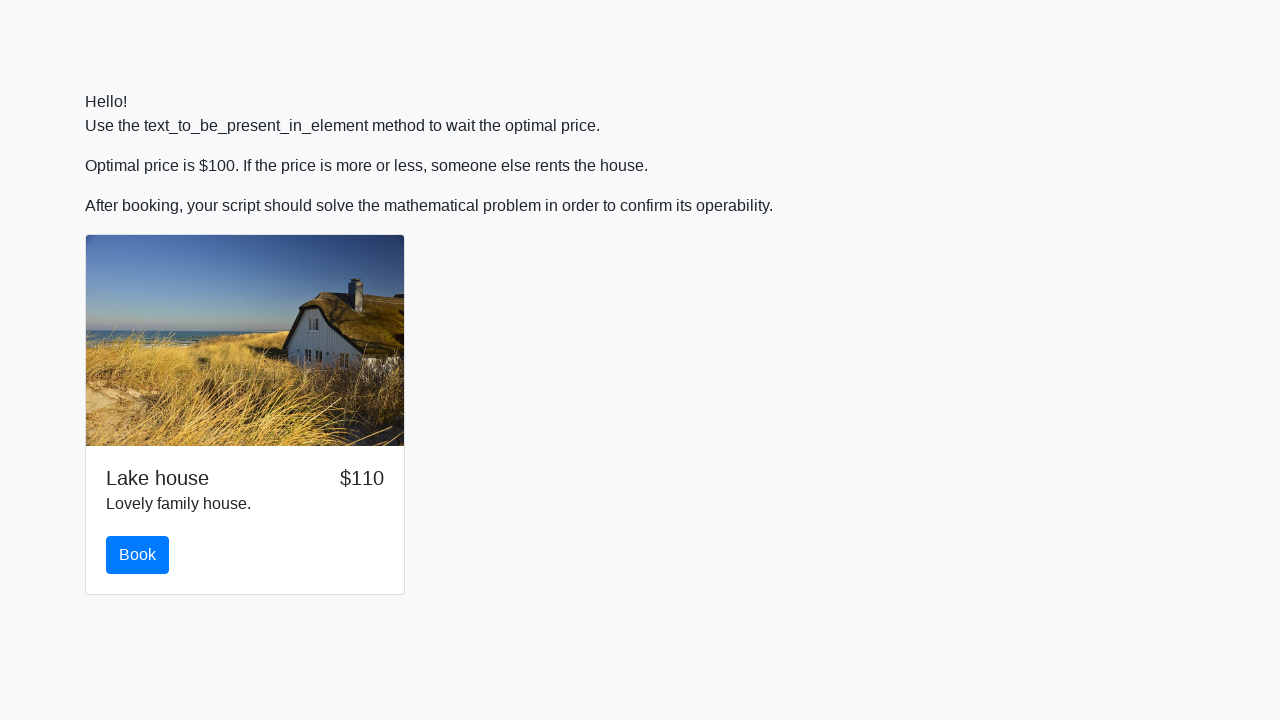